Tests navigation on the Playwright documentation site by verifying the page title, checking the "Get Started" link attributes, clicking it, and verifying the resulting URL contains "intro"

Starting URL: https://playwright.dev/

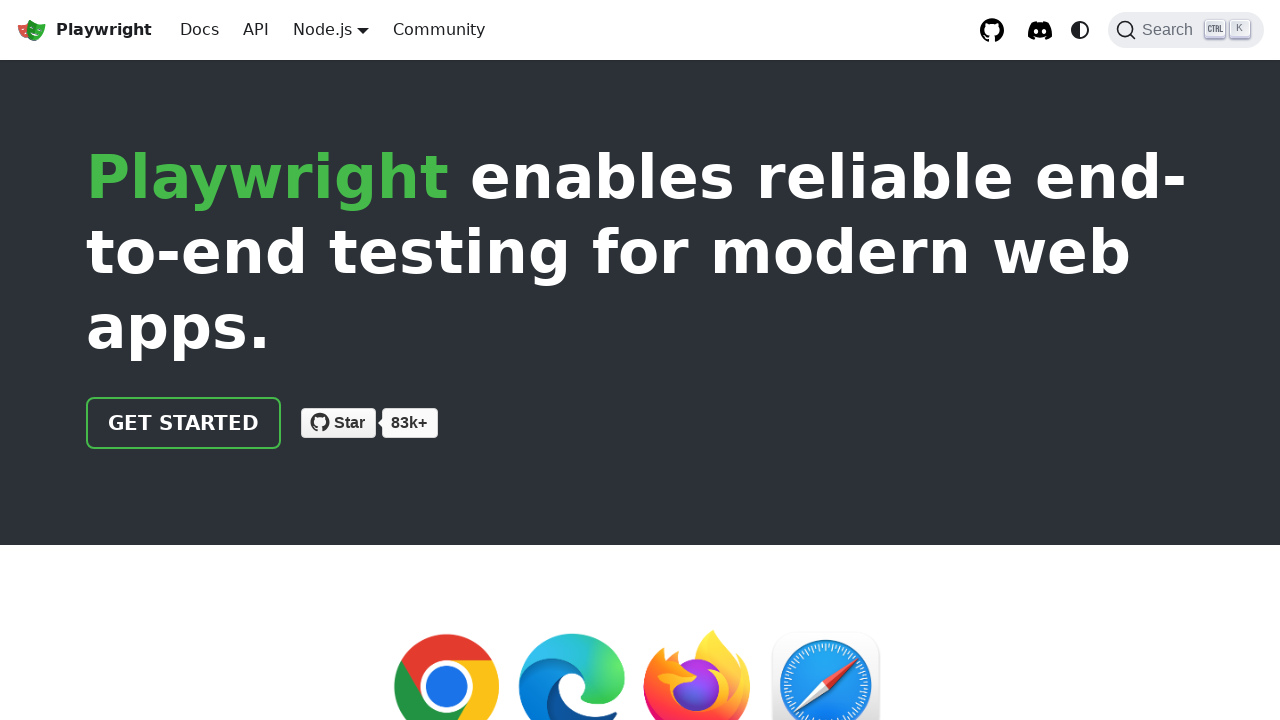

Verified page title contains 'Playwright'
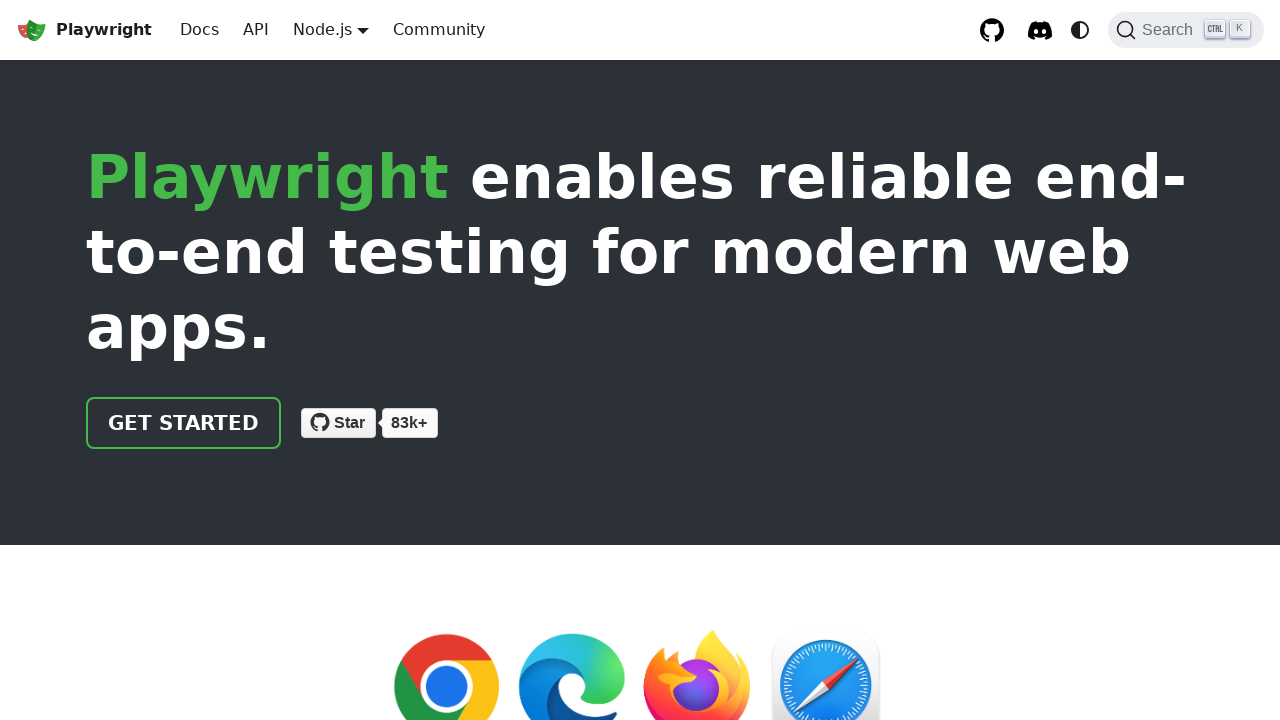

Located the 'Get Started' link
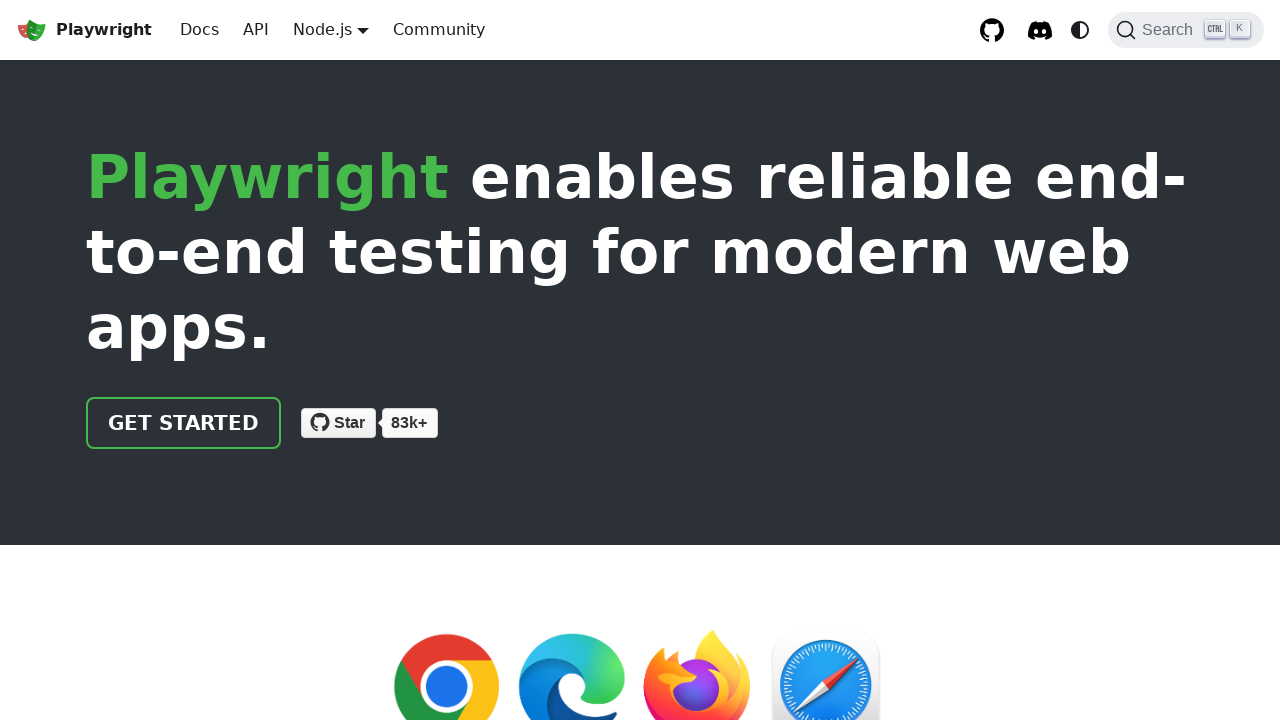

Verified 'Get Started' link href attribute is '/docs/intro'
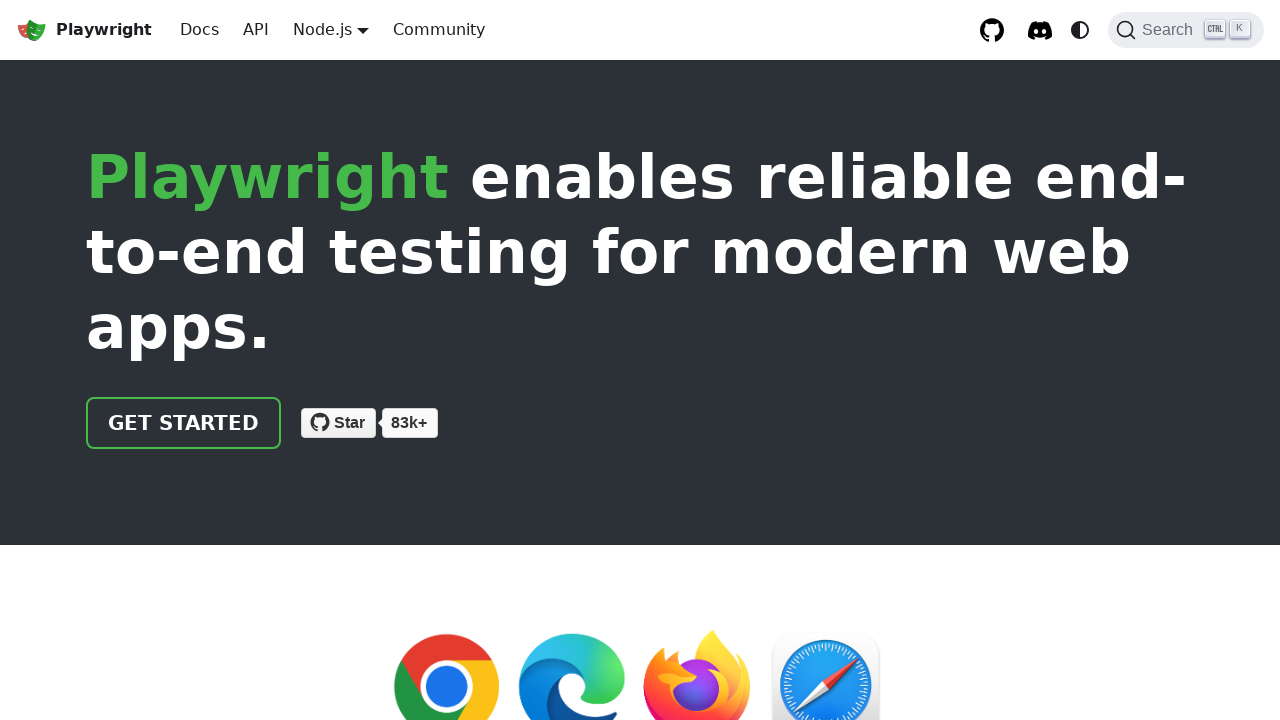

Clicked the 'Get Started' link at (184, 423) on internal:role=link[name="Get Started"i]
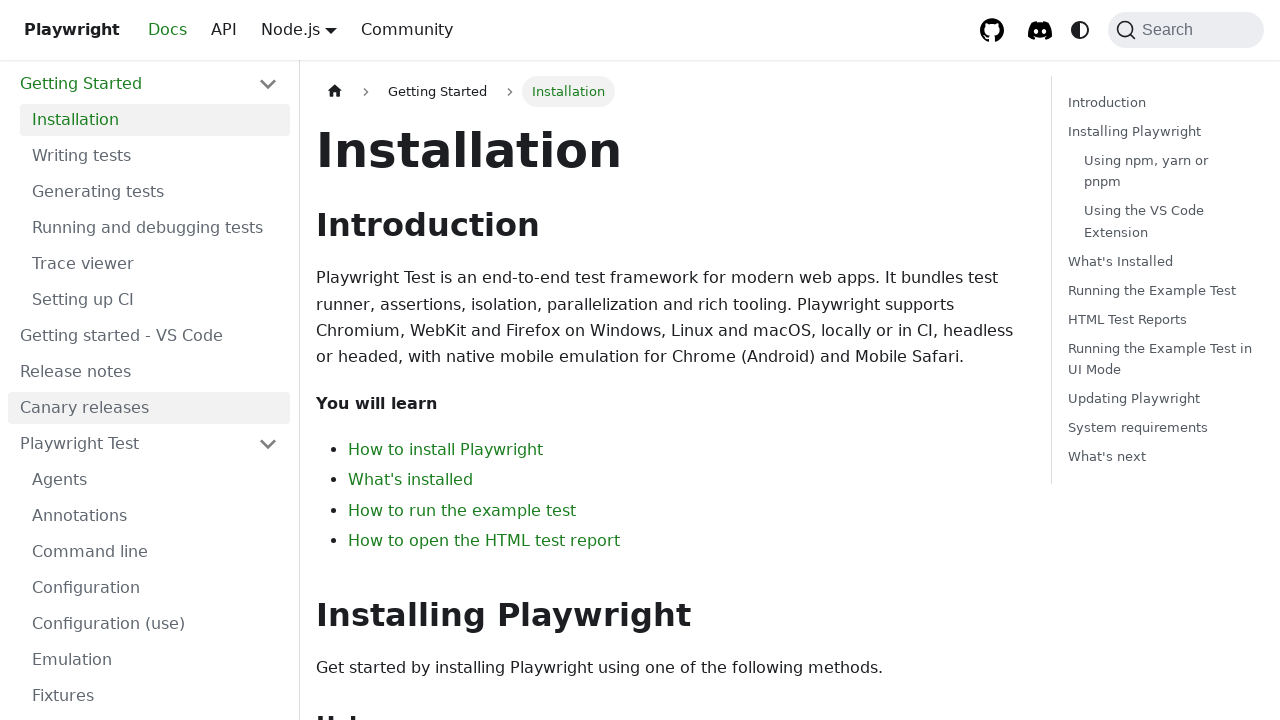

Navigation completed and URL now contains 'intro'
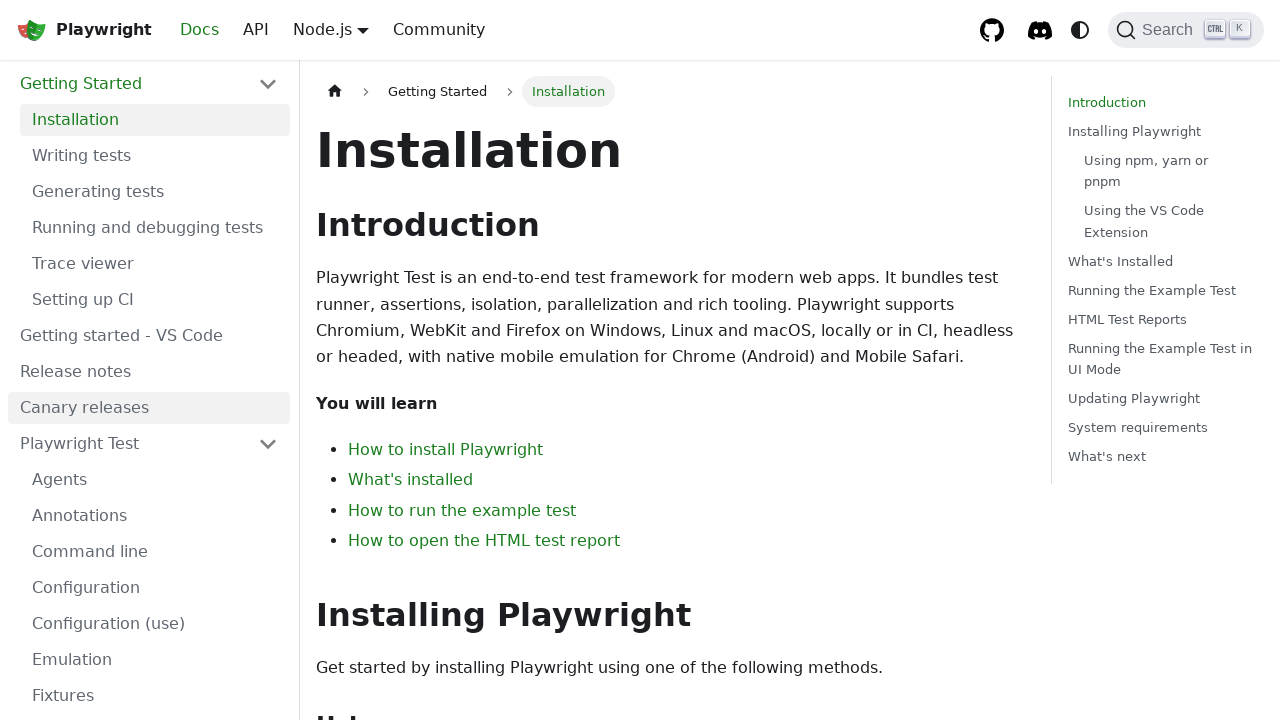

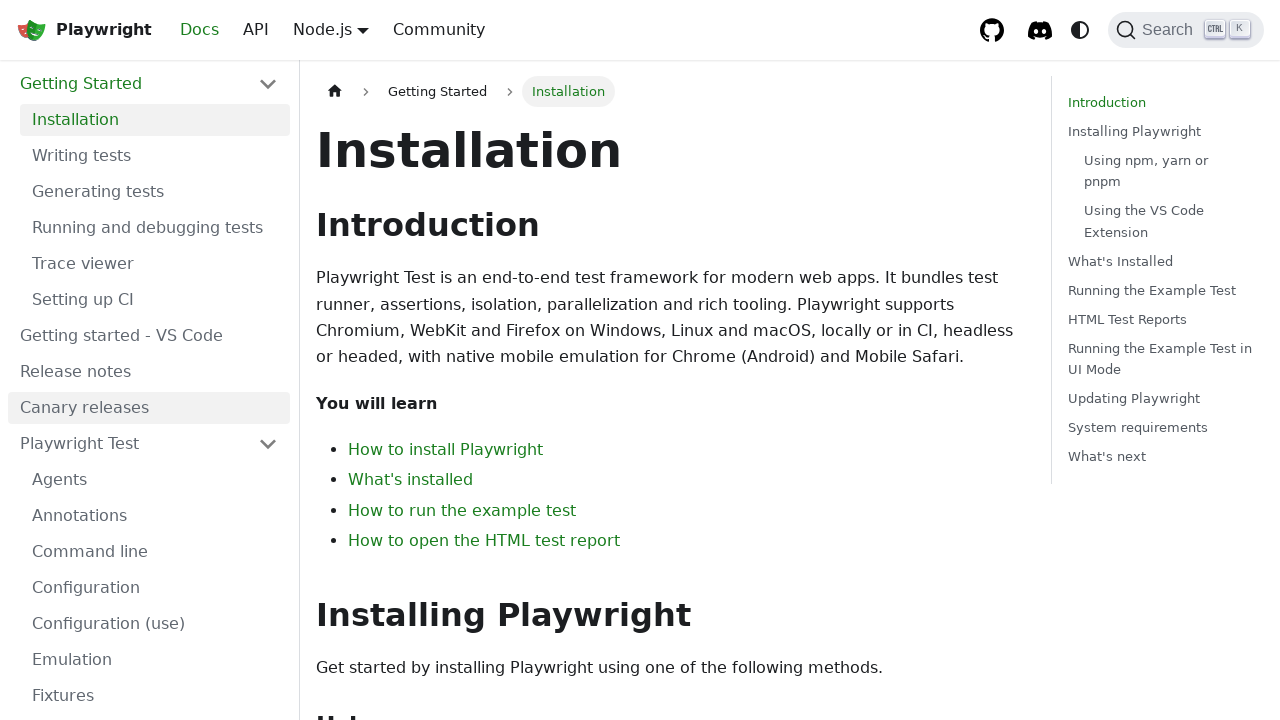